Tests the 7-character validation form with a password containing ! symbol "maha!34" and verifies the validation result

Starting URL: https://testpages.eviltester.com/styled/apps/7charval/simple7charvalidation.html

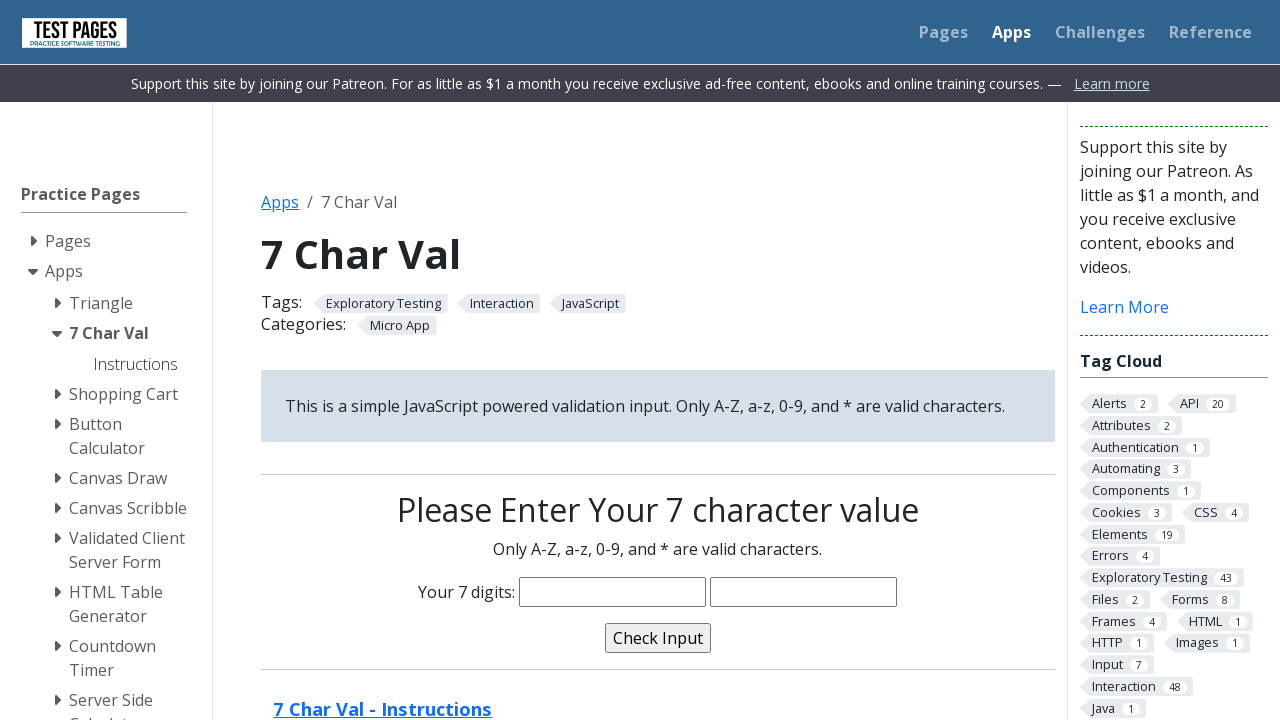

Filled password field with 'maha!34' containing ! symbol on input[name='characters']
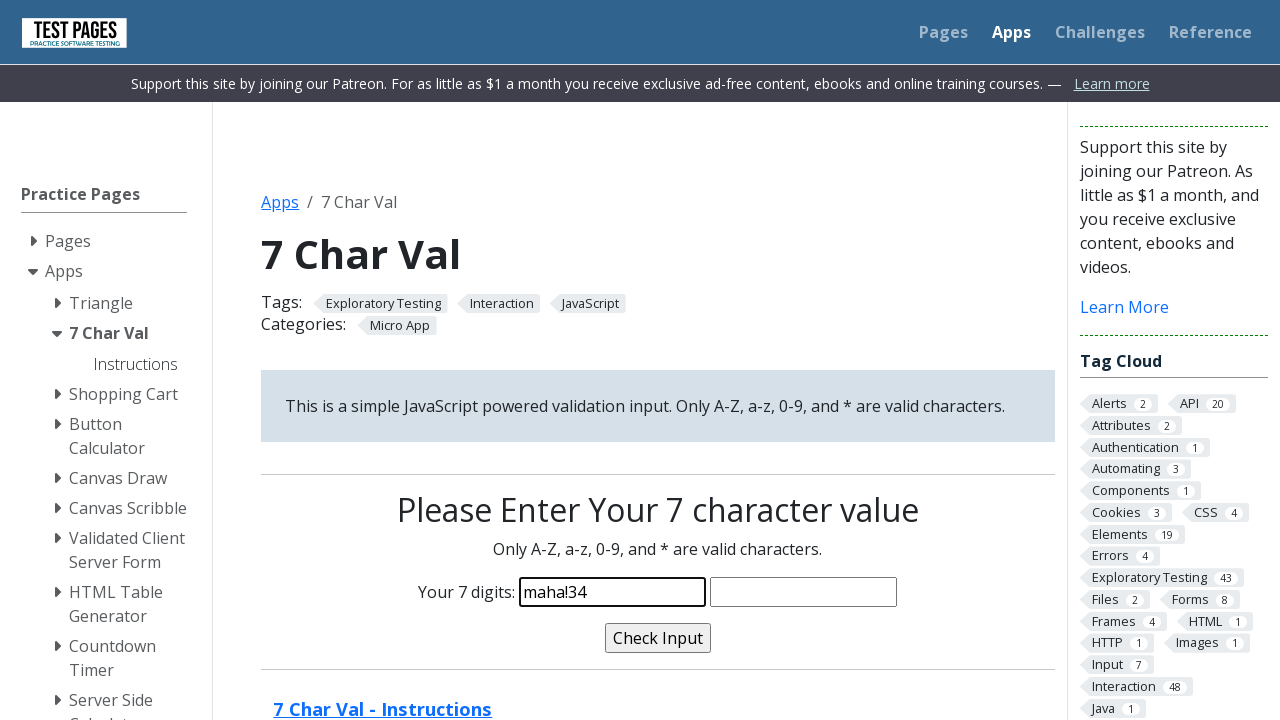

Clicked validate button to test 7-character validation at (658, 638) on input[name='validate']
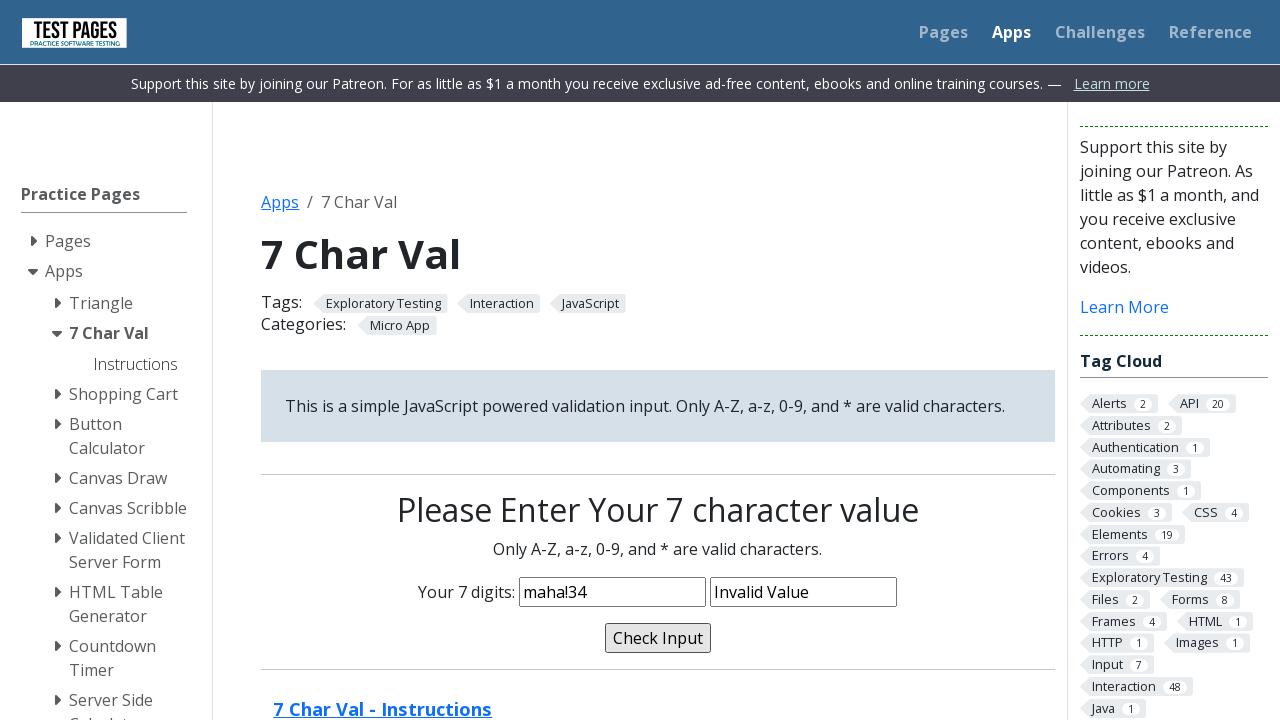

Validation message appeared on page
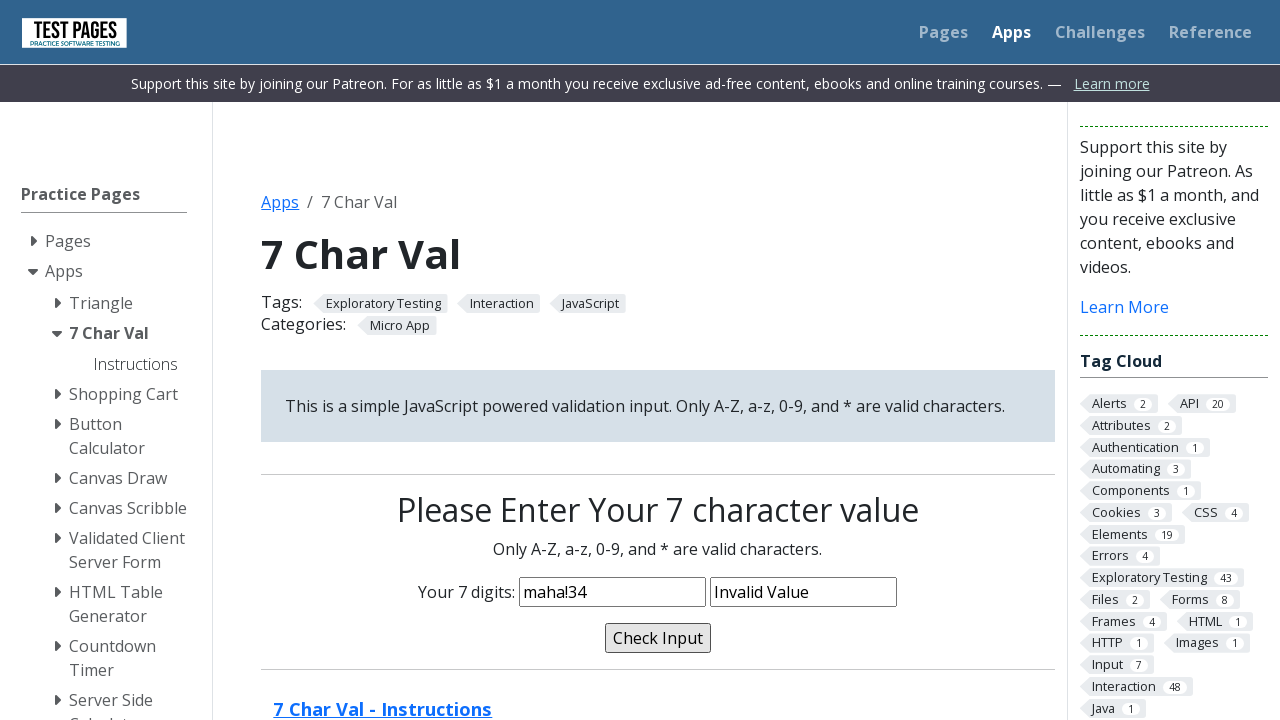

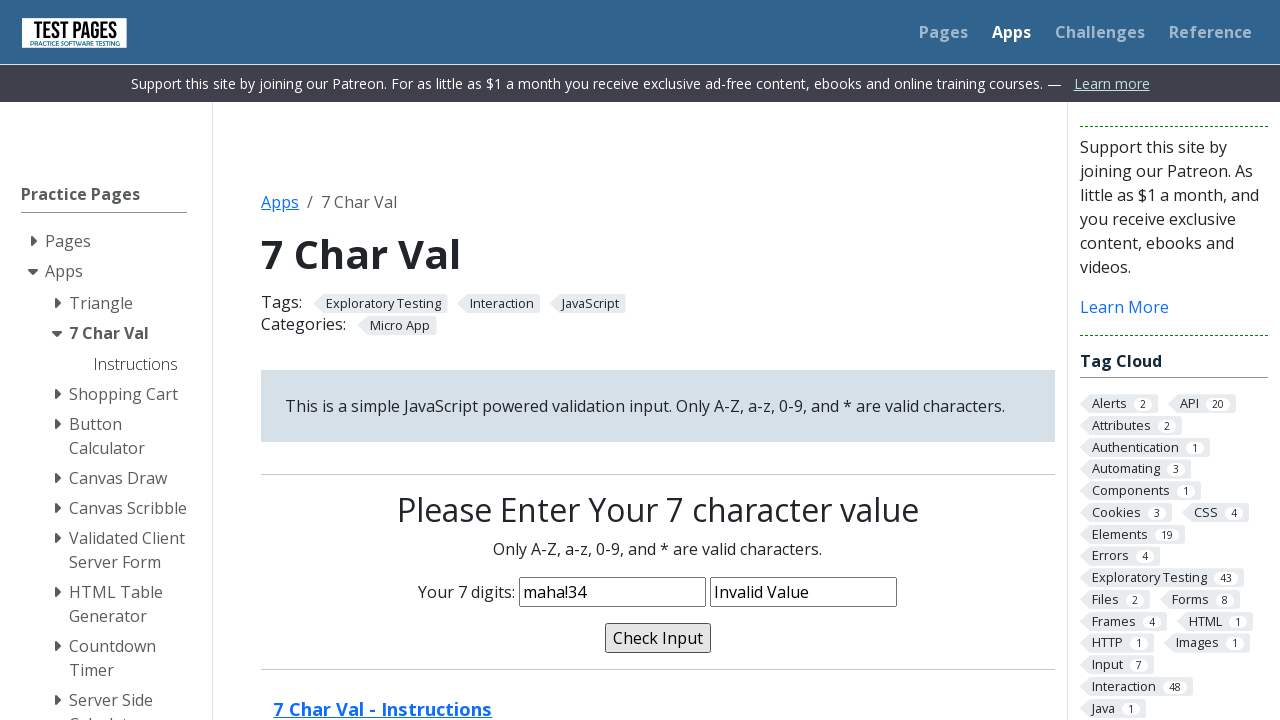